Tests back and forth navigation by clicking the A/B Testing link, verifying the page title, navigating back to the home page, and verifying the home page title.

Starting URL: https://practice.cydeo.com

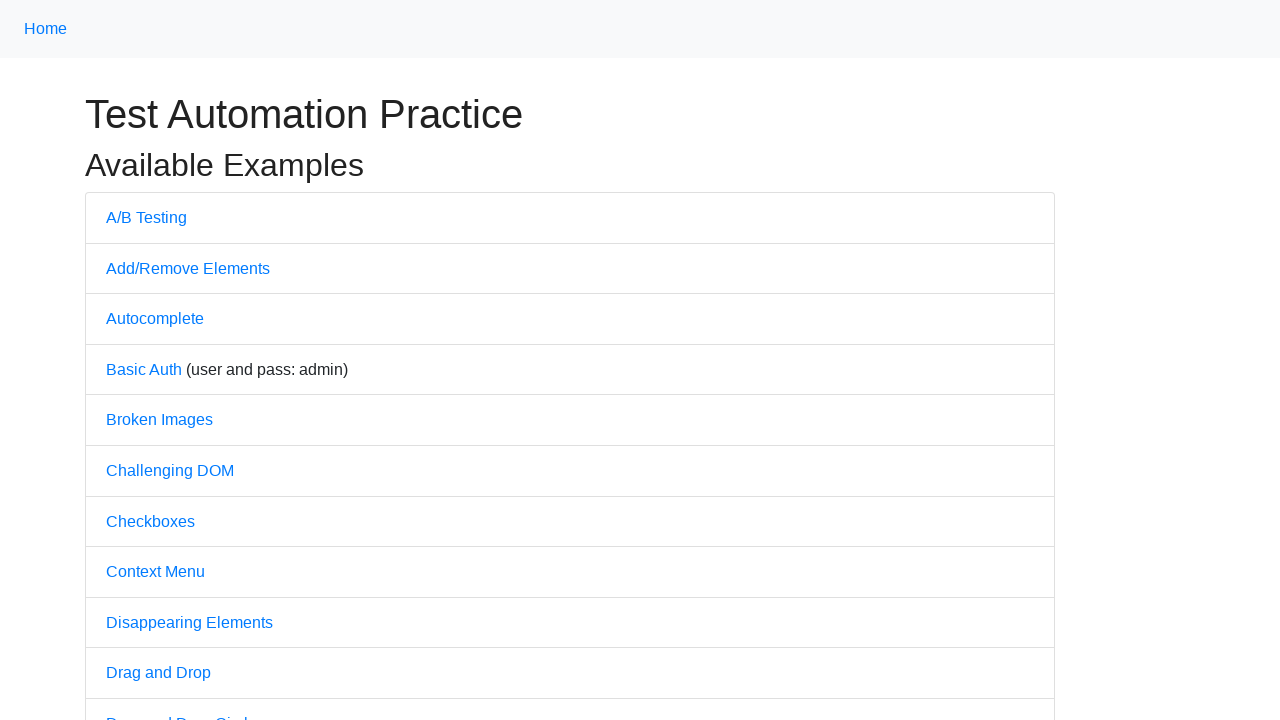

Clicked on A/B Testing link at (146, 217) on text=A/B Testing
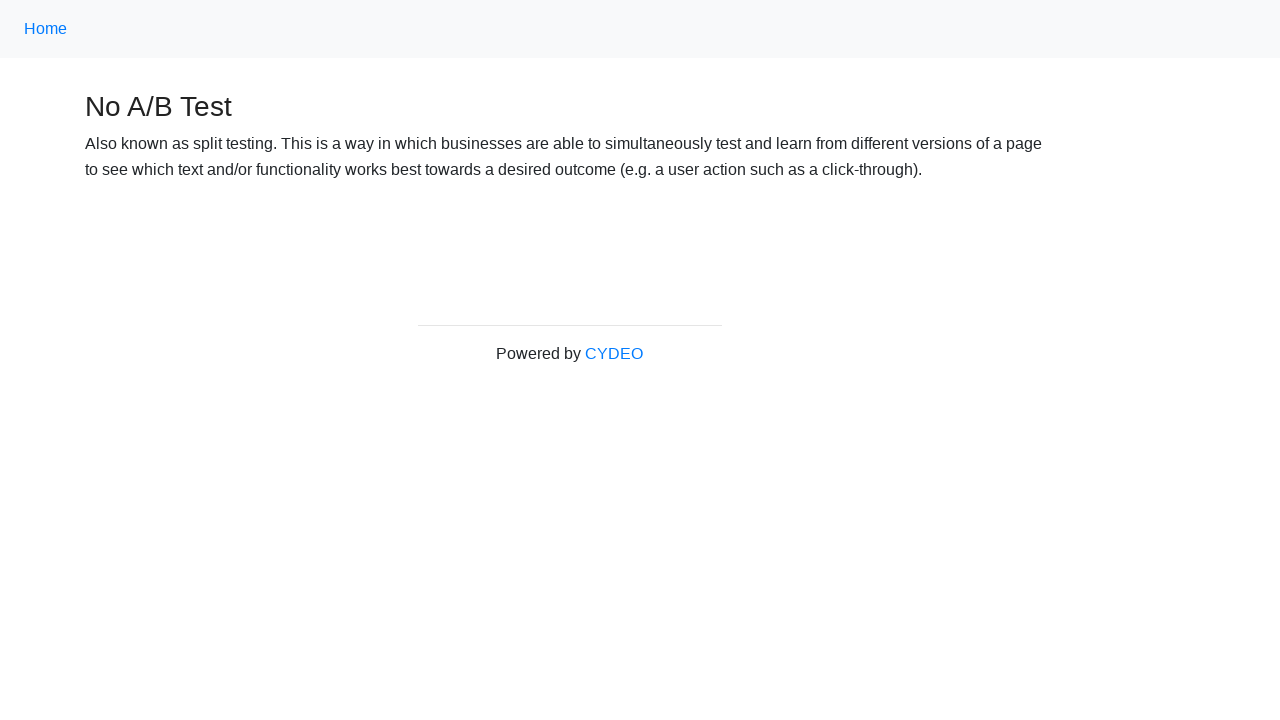

A/B Testing page loaded (domcontentloaded)
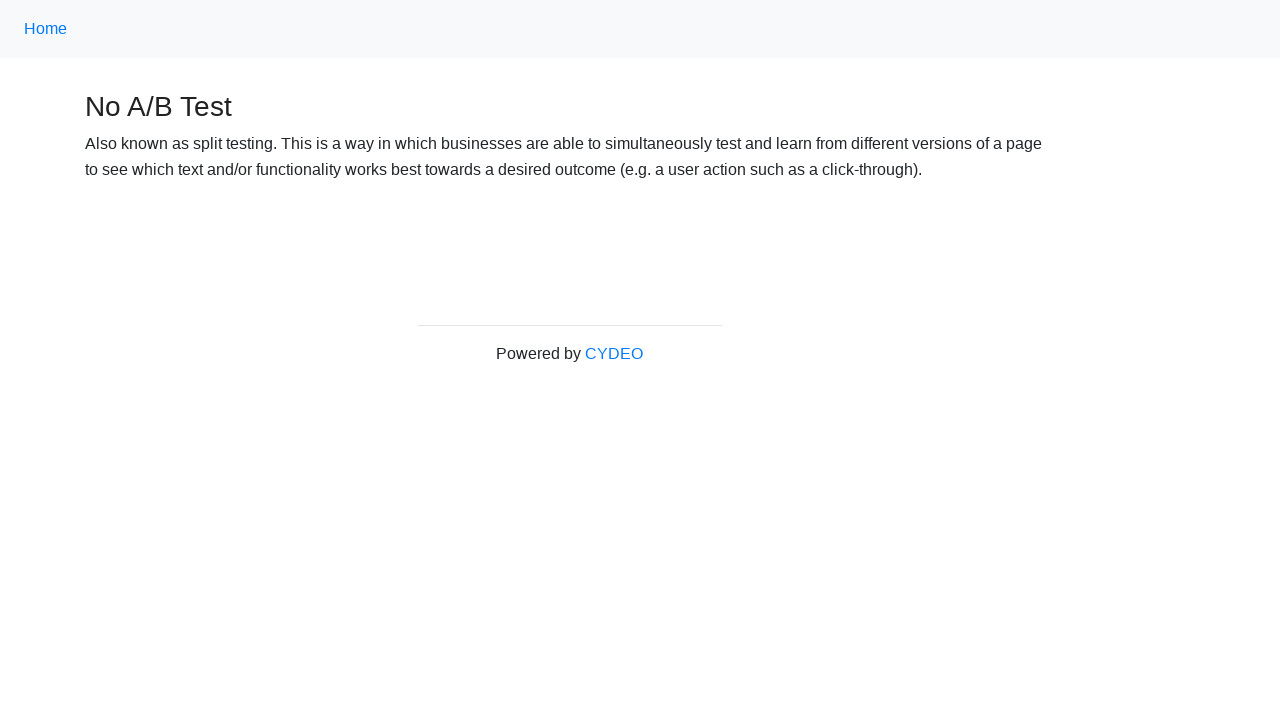

Verified page title contains 'No A/B Test'
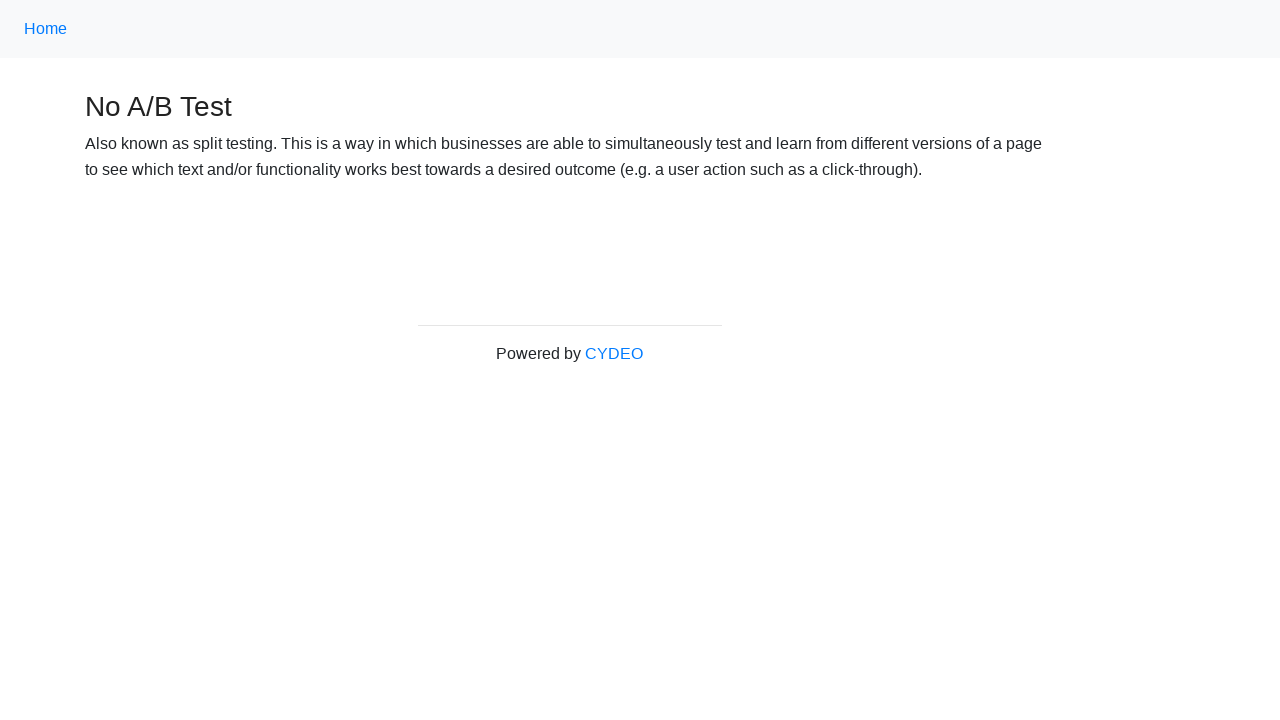

Navigated back to home page
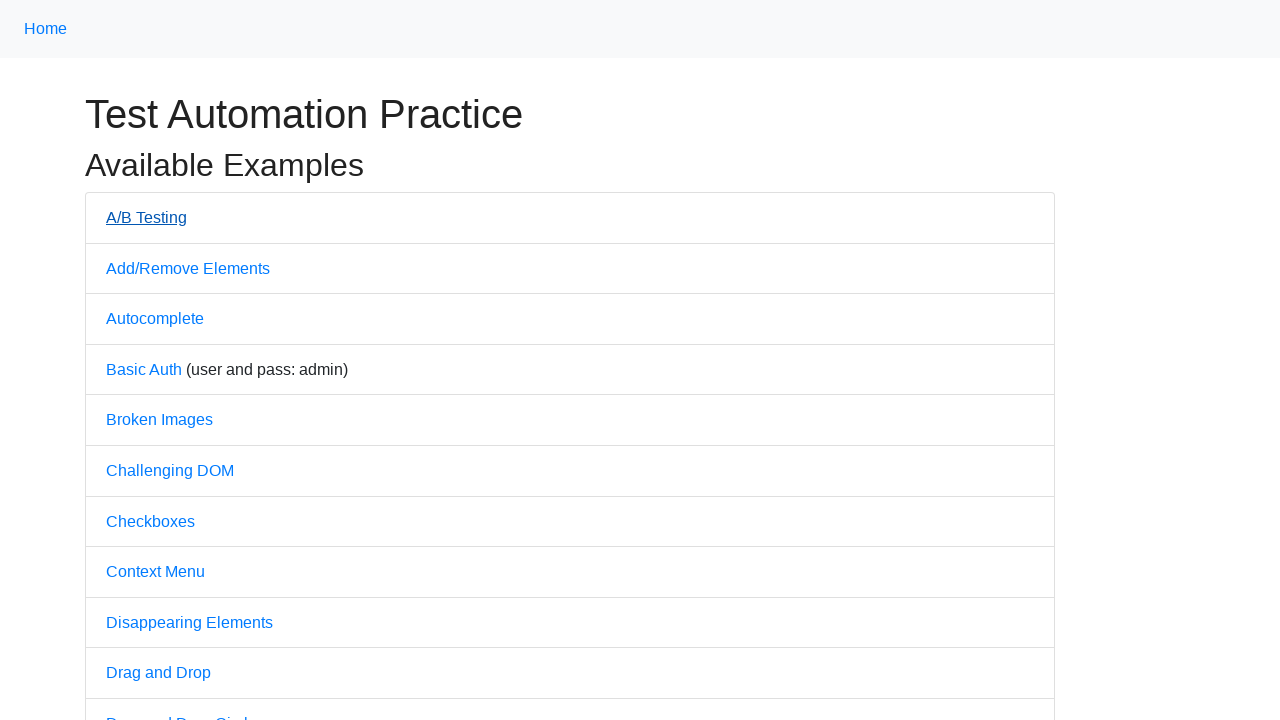

Home page loaded (domcontentloaded)
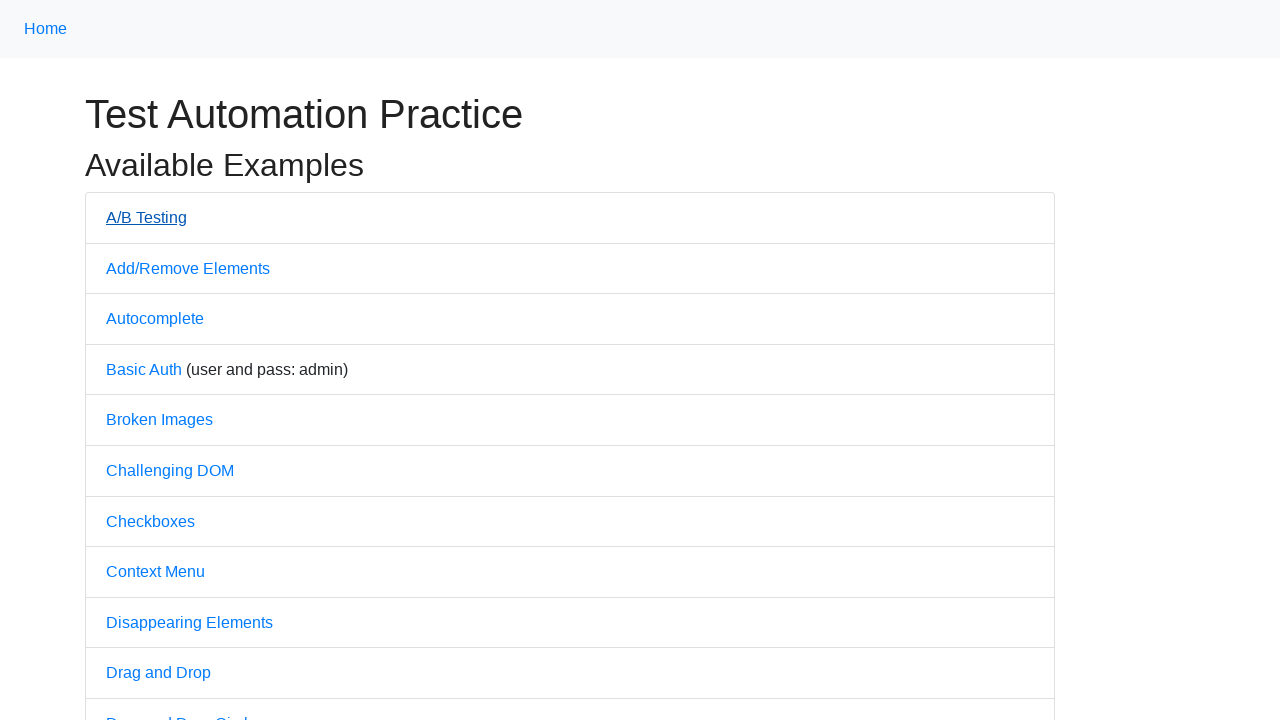

Verified home page title equals 'Practice'
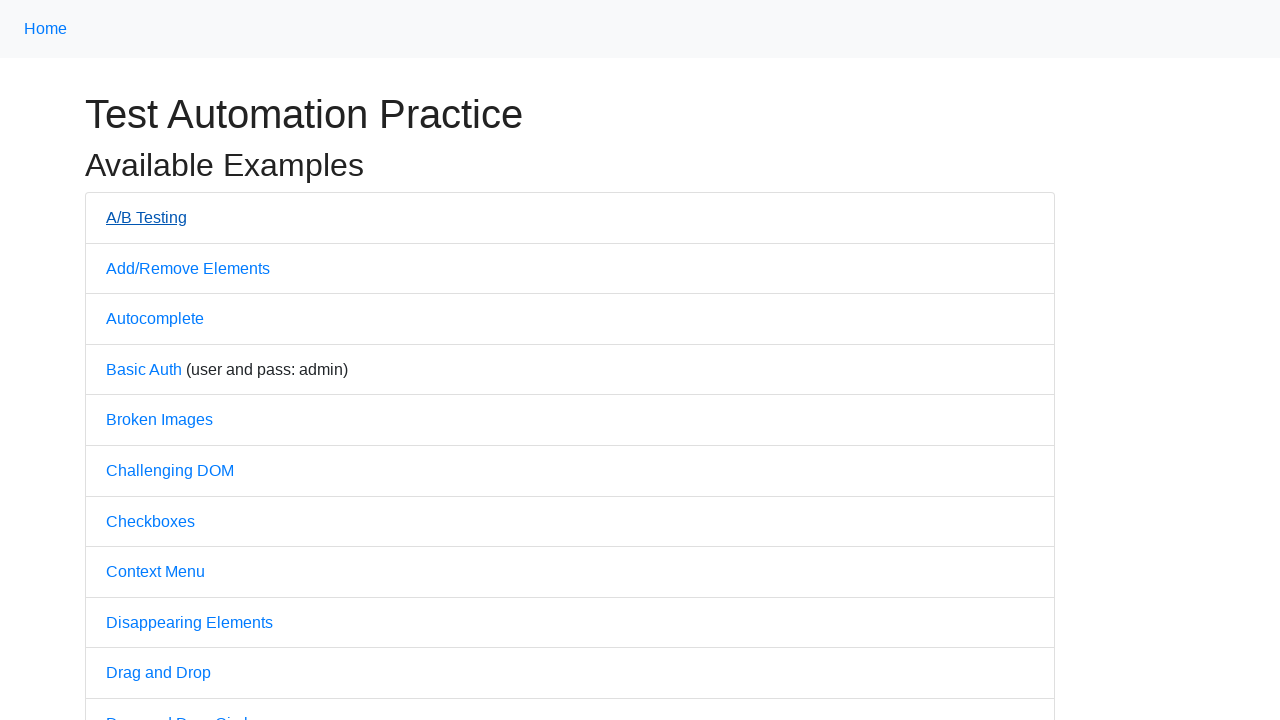

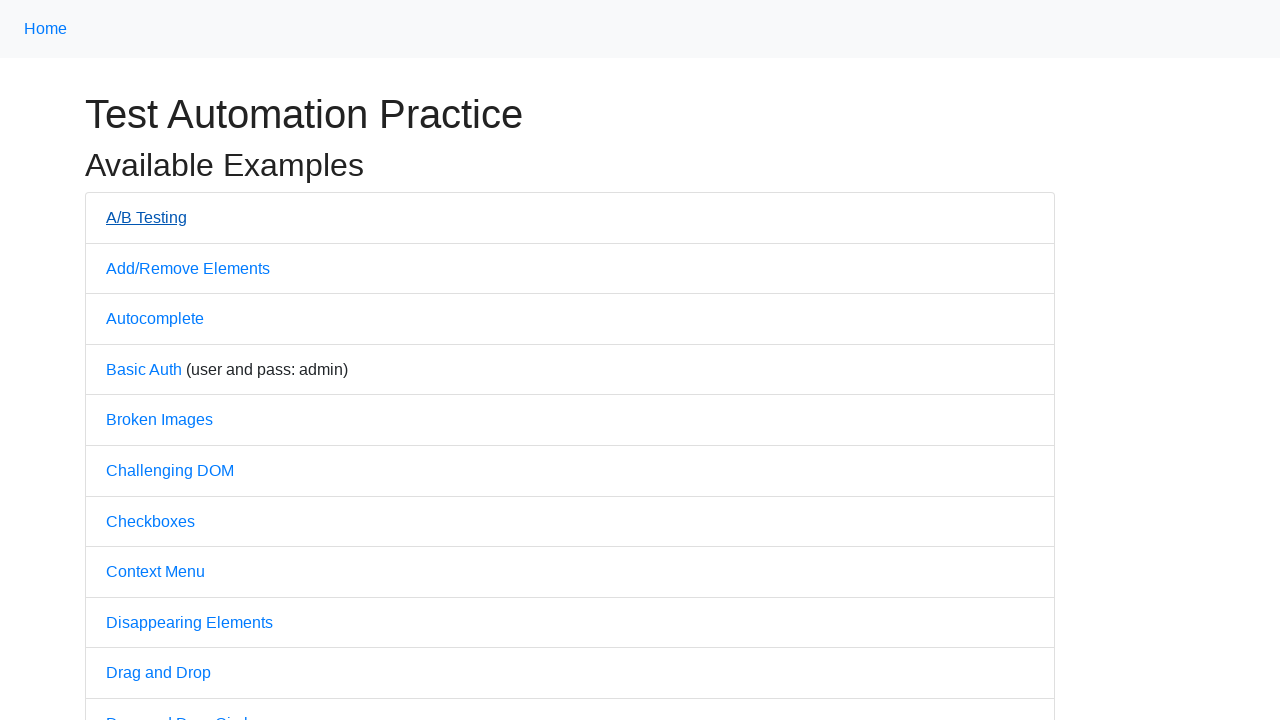